Tests a text box form by filling in a username field and verifying page properties like title, URL, and page source

Starting URL: https://demoqa.com/text-box/

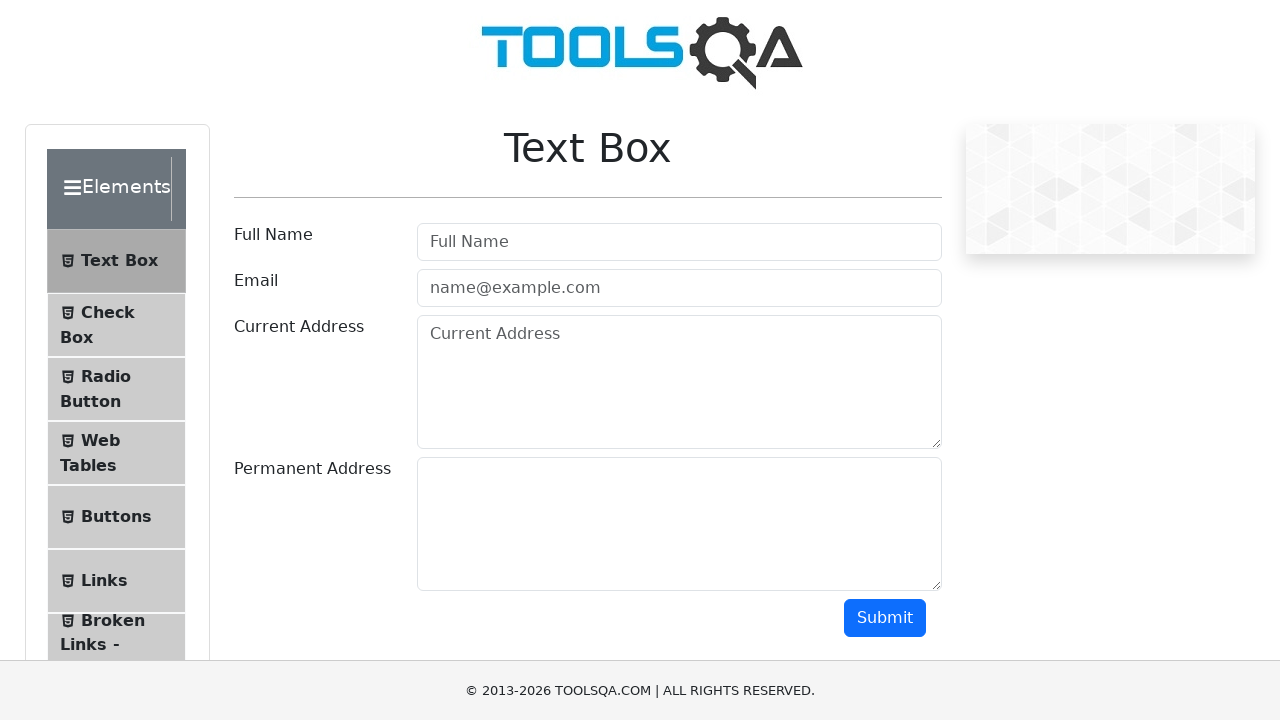

Filled username field with 'Web Automation' on #userName
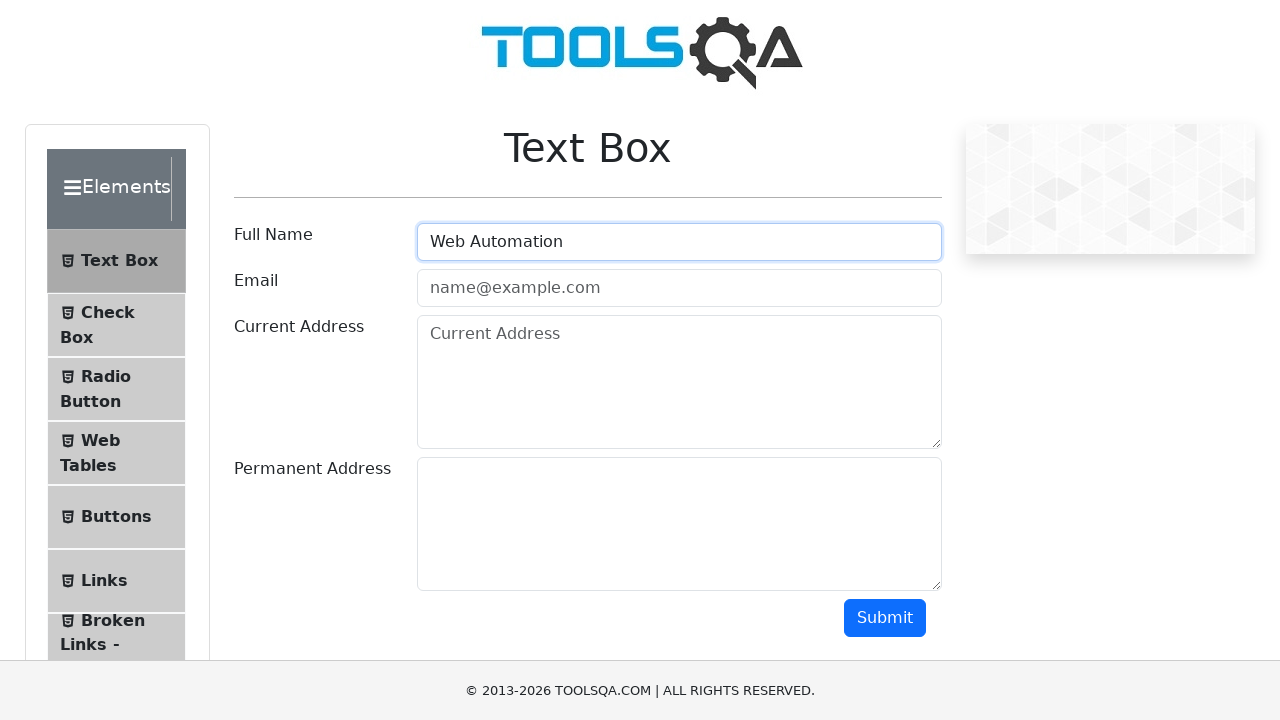

Retrieved page title: demosite
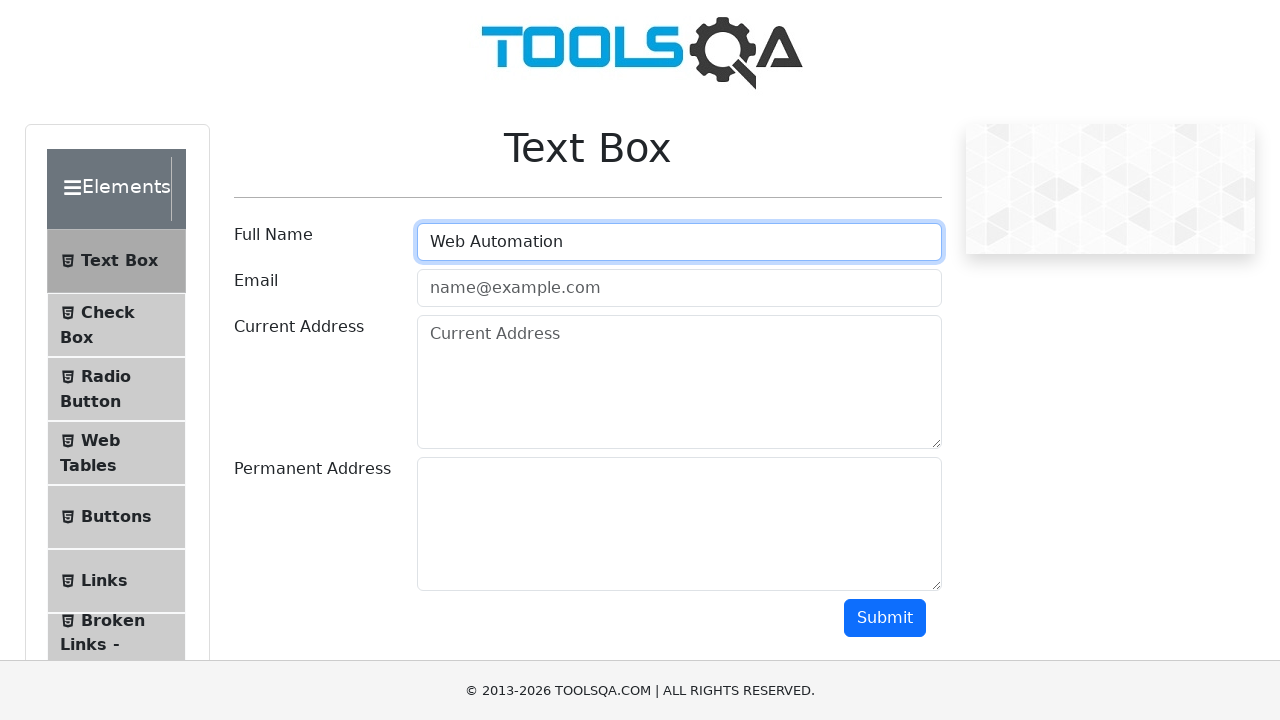

Retrieved current URL: https://demoqa.com/text-box/
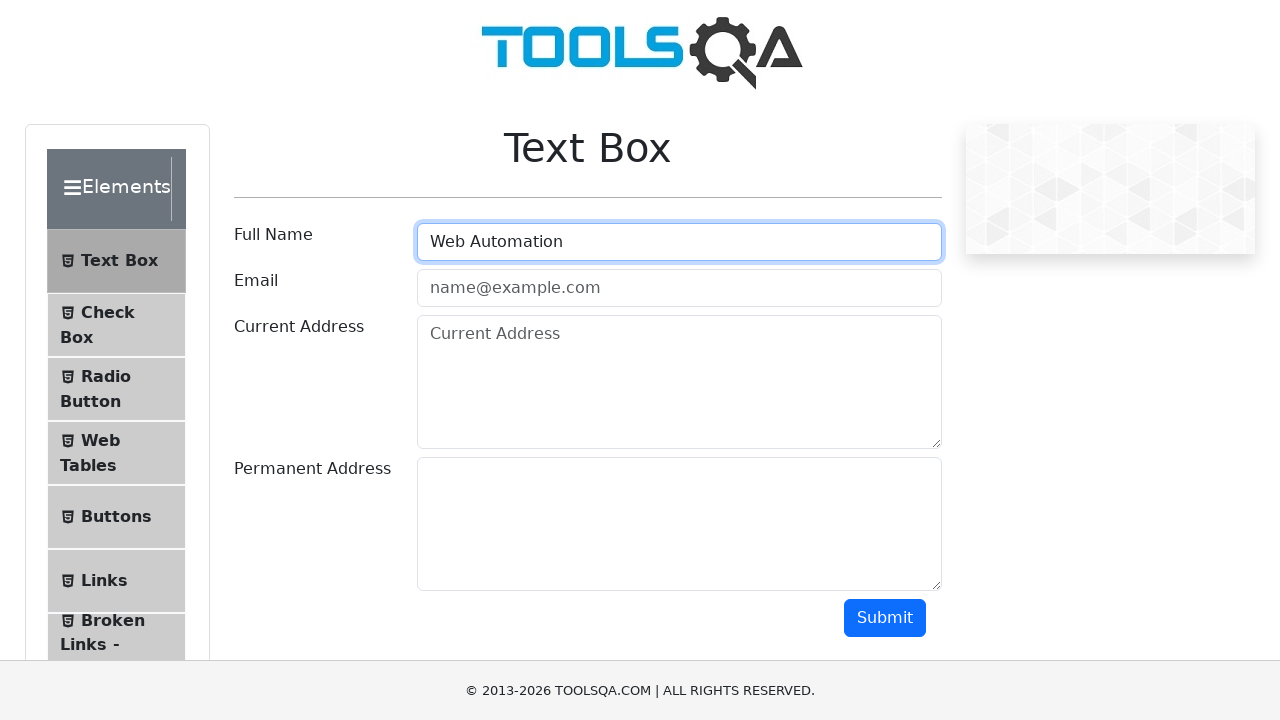

Retrieved page source with length 34732 characters
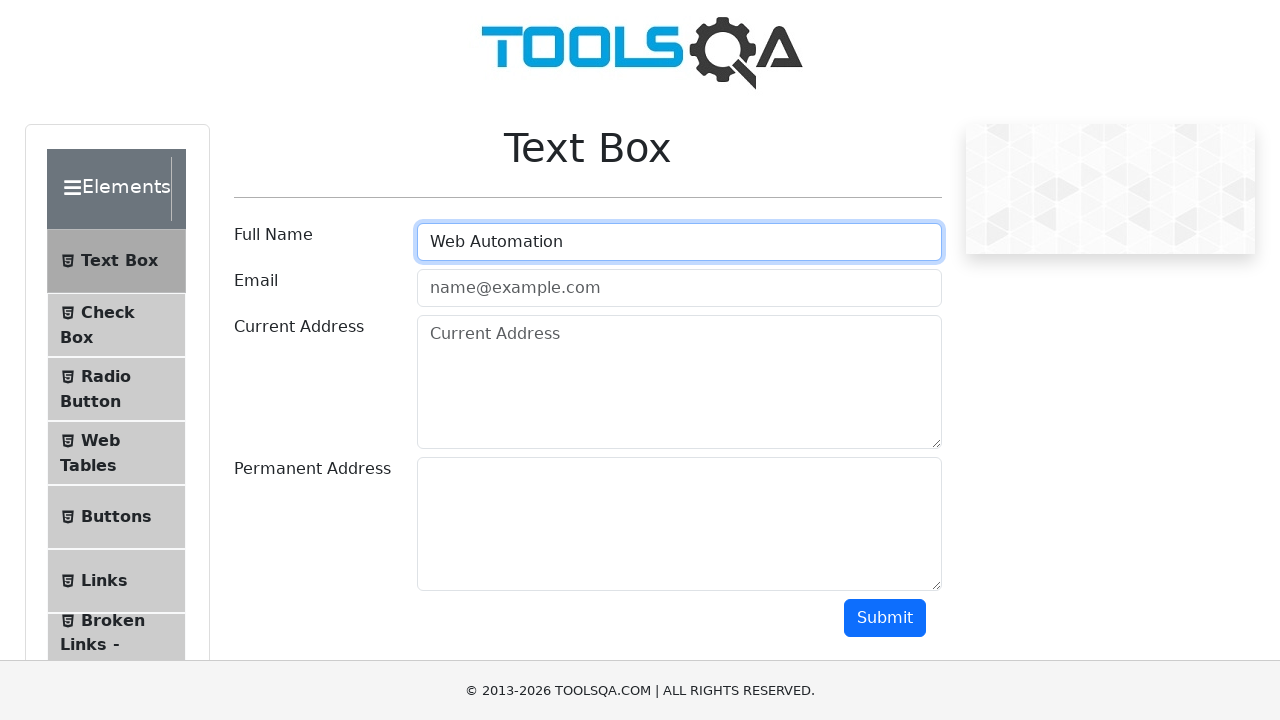

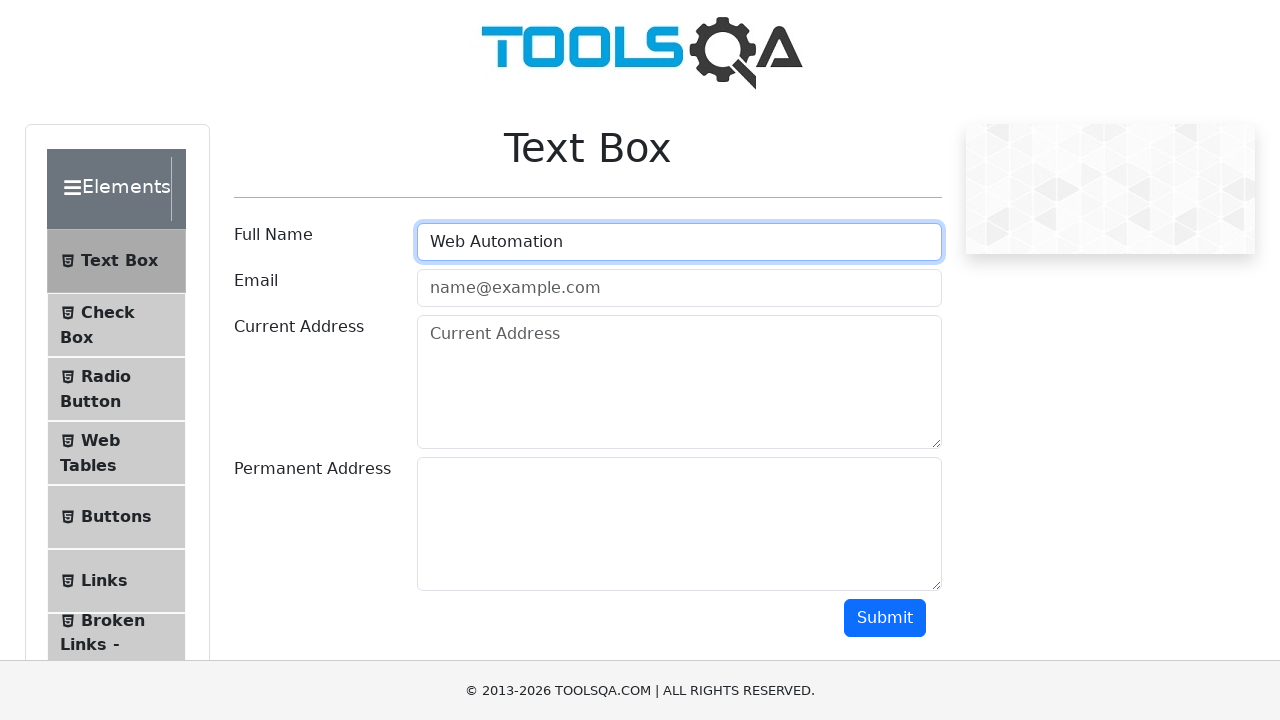